Clicks on the YouTube social media link in the footer

Starting URL: https://demo.automationtesting.in/Register.html

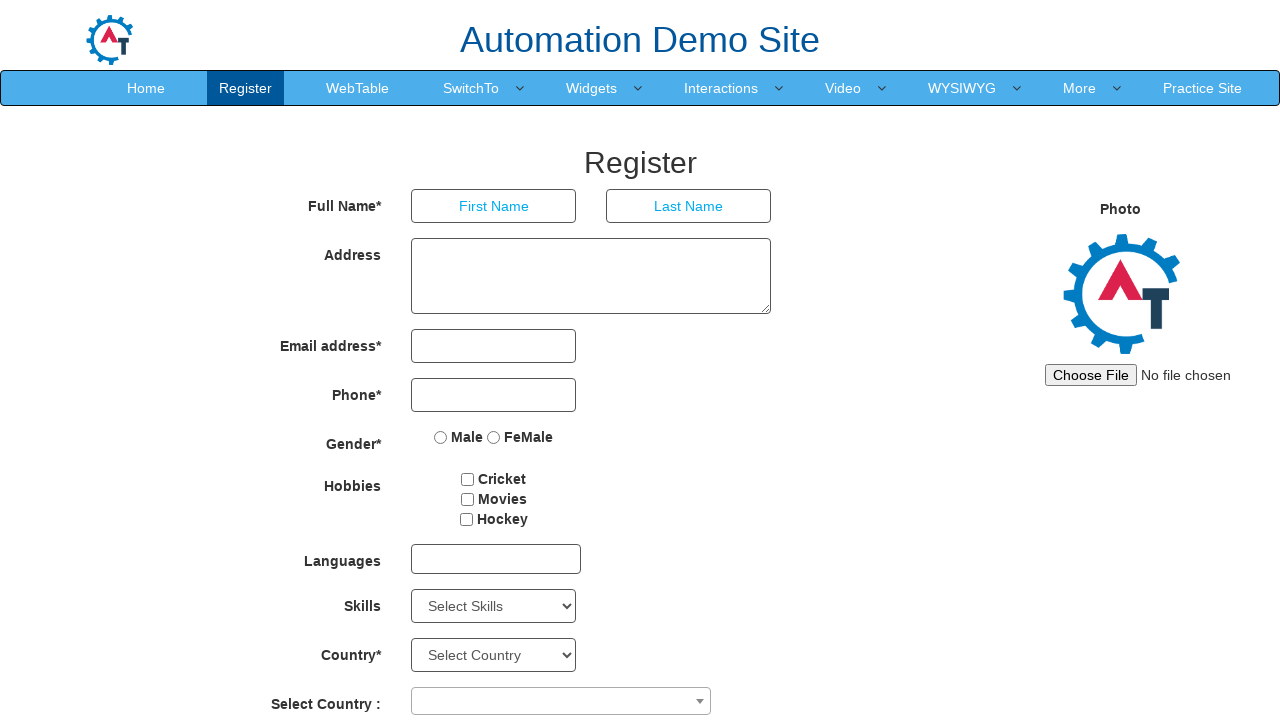

Clicked on the YouTube social media link in the footer at (986, 685) on xpath=//body/footer[@id='footer']/div[1]/div[1]/div[2]/a[5]/span[1]
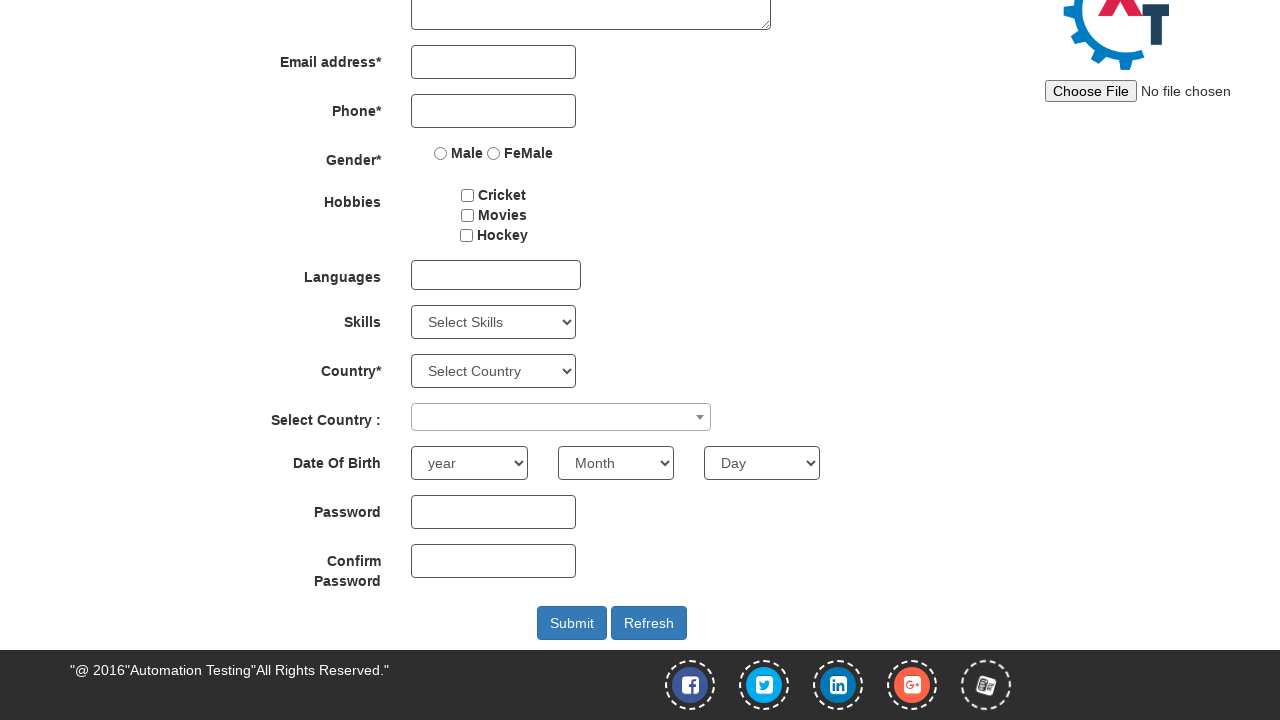

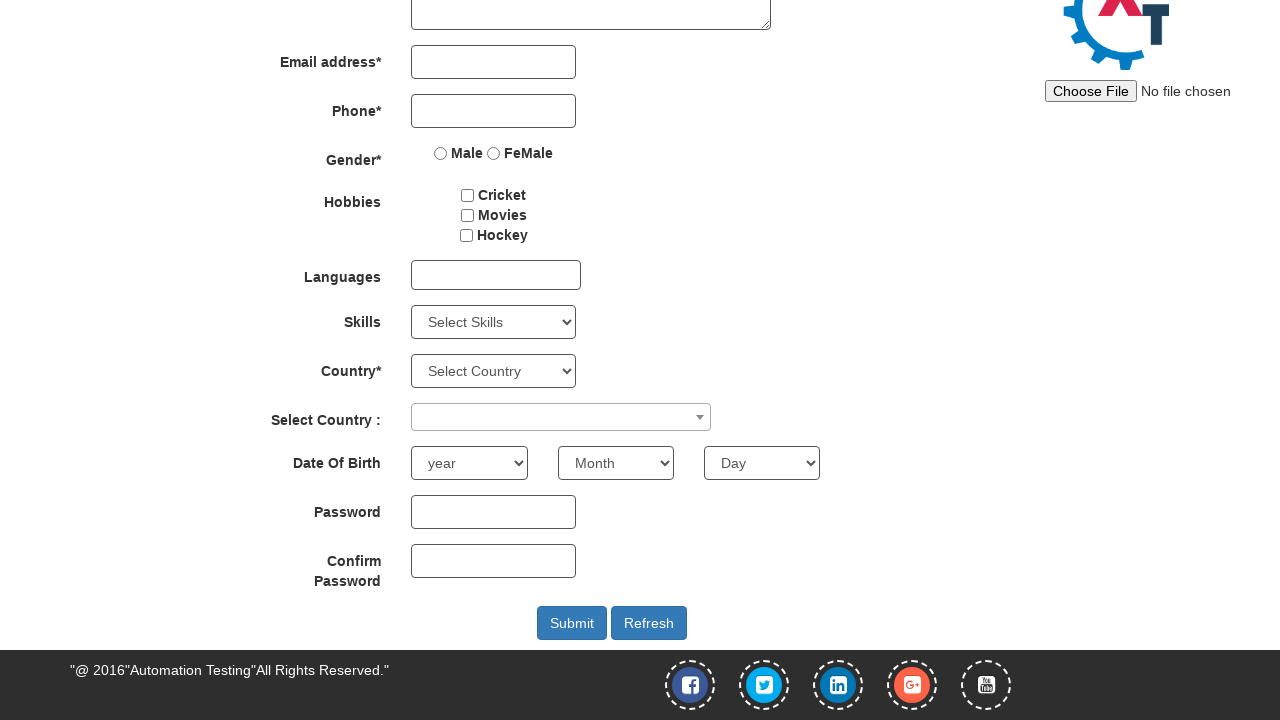